Tests form validation by submitting an invalid email format and verifying that no success message appears.

Starting URL: https://katalon-test.s3.amazonaws.com/aut/html/form.html

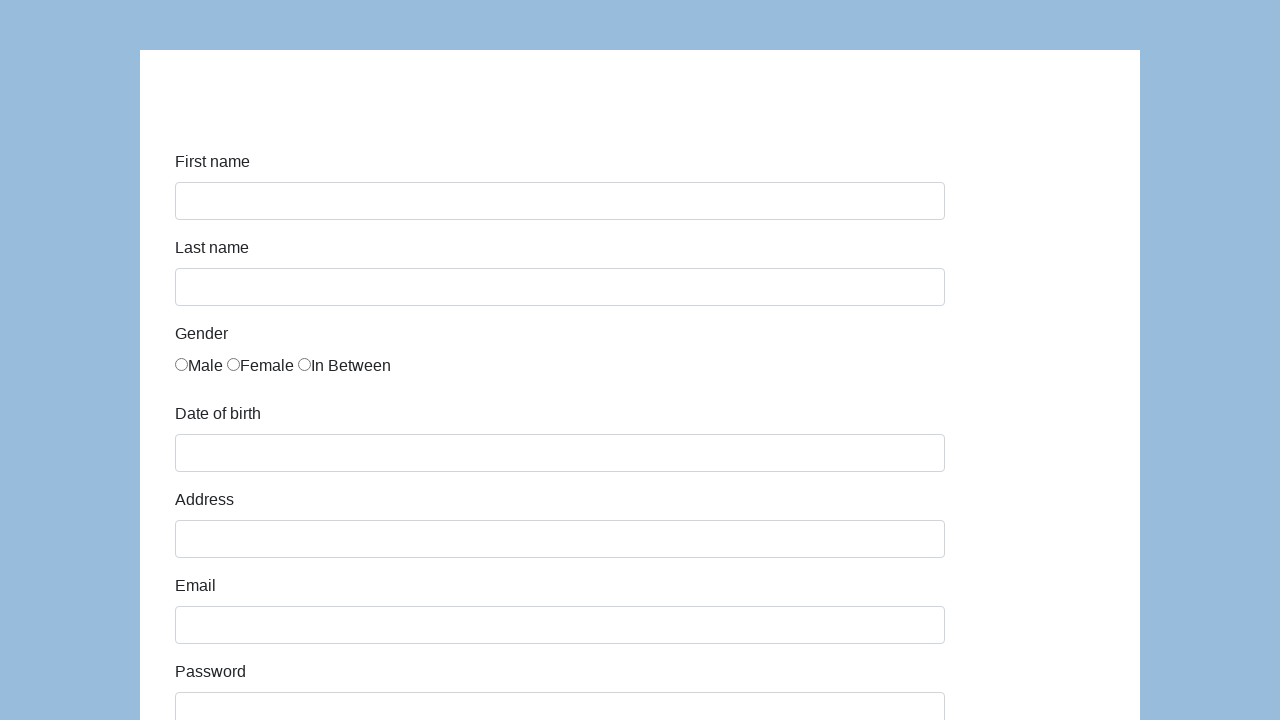

Form loaded and ready
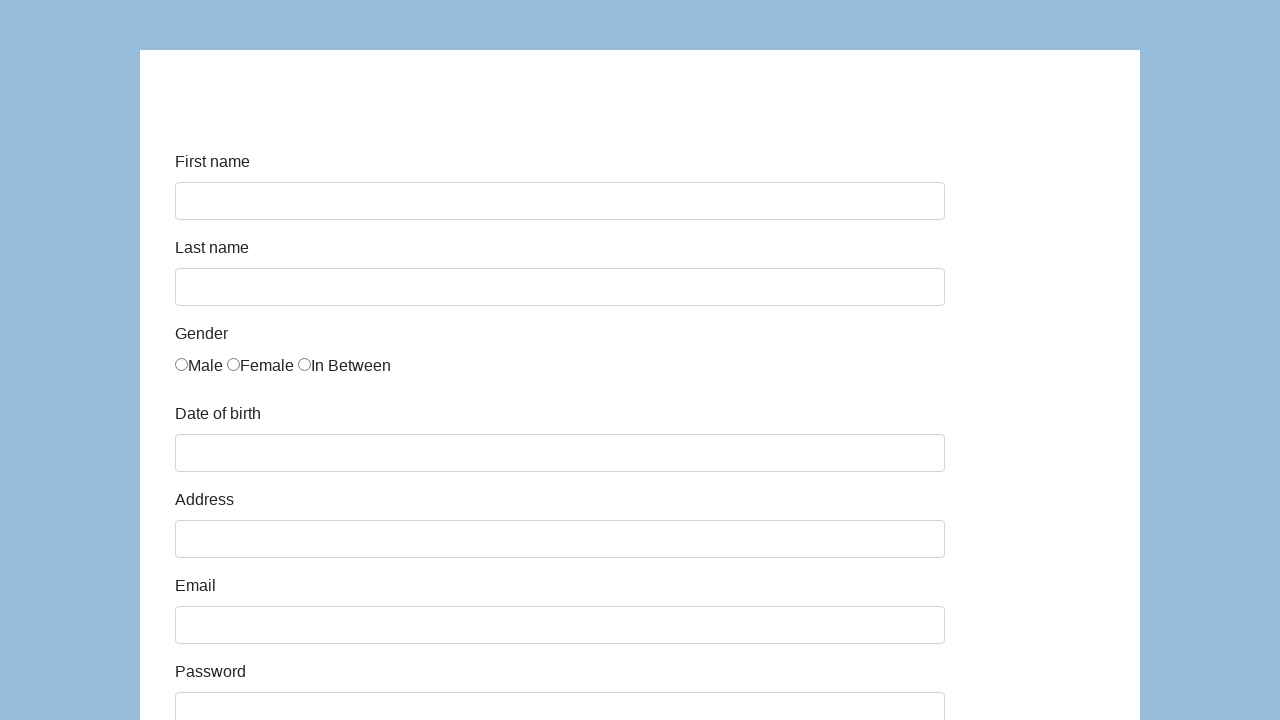

Filled first name field with 'Marco' on input[name='first_name'], input[name='firstName'], input#firstName >> nth=0
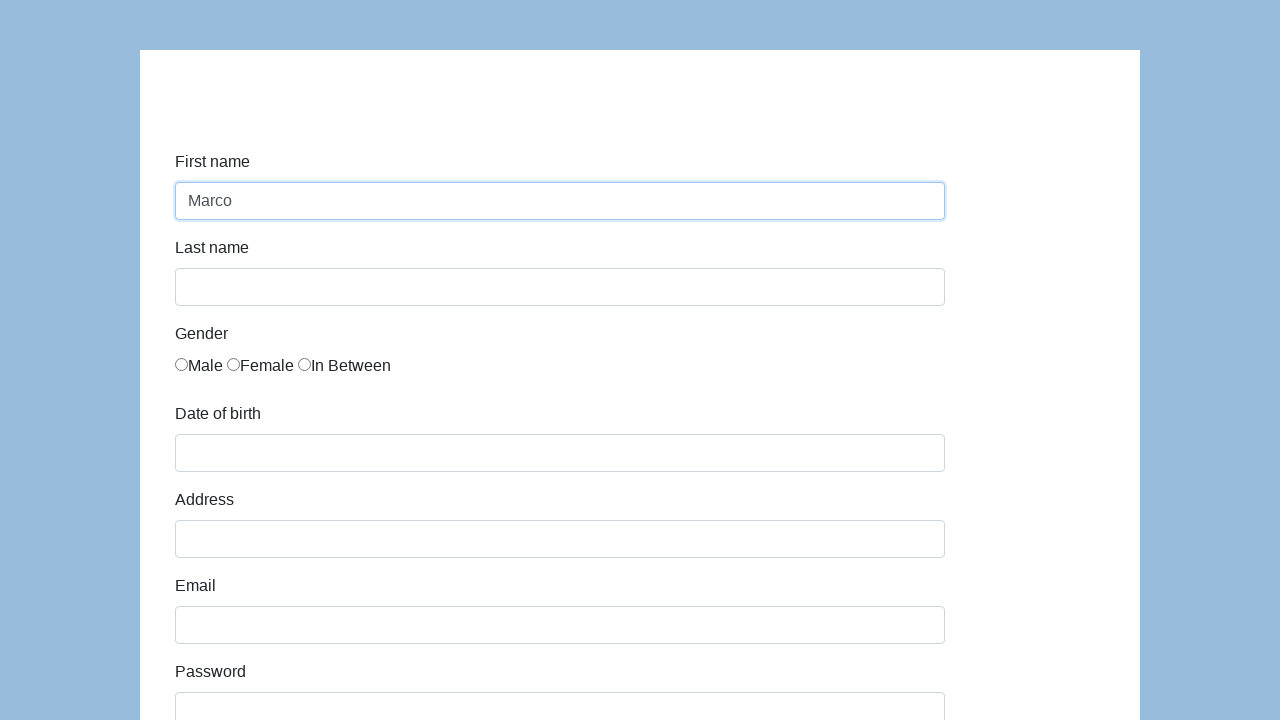

Filled last name field with 'Rivera' on input[name='last_name'], input[name='lastName'], input#lastName >> nth=0
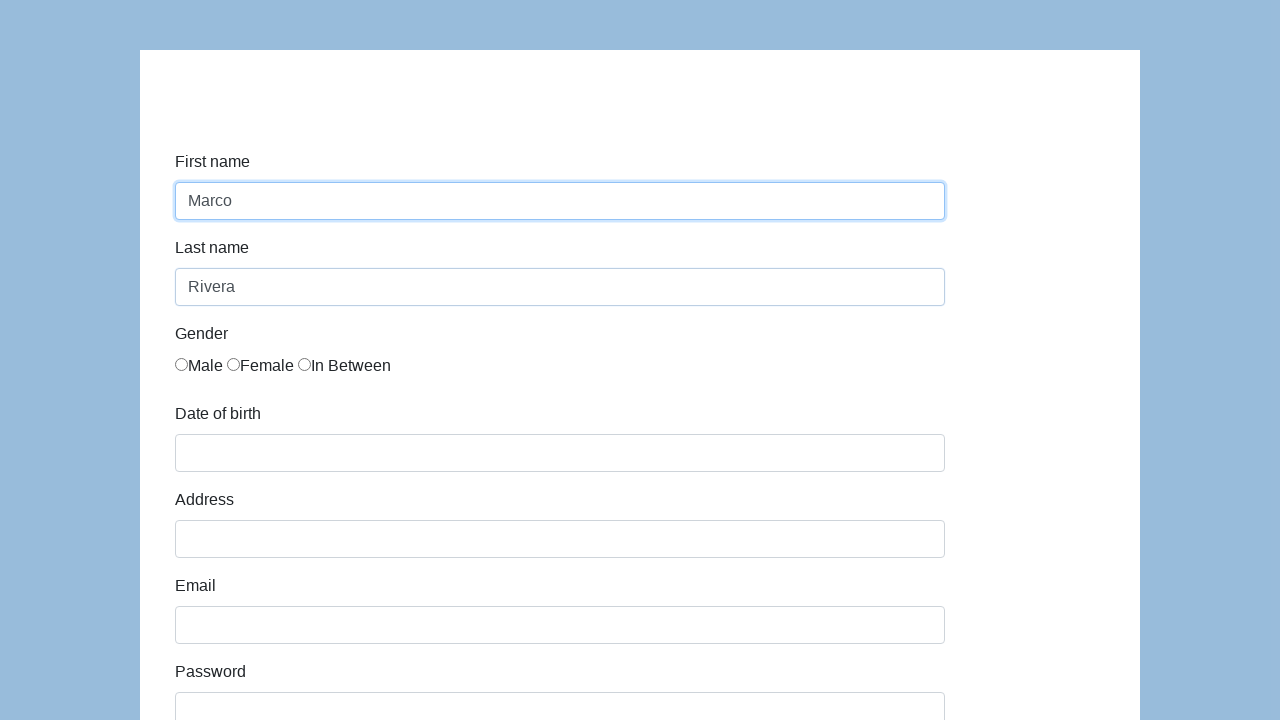

Filled email field with invalid format 'invalid-email' on input[name='email'], input#email >> nth=0
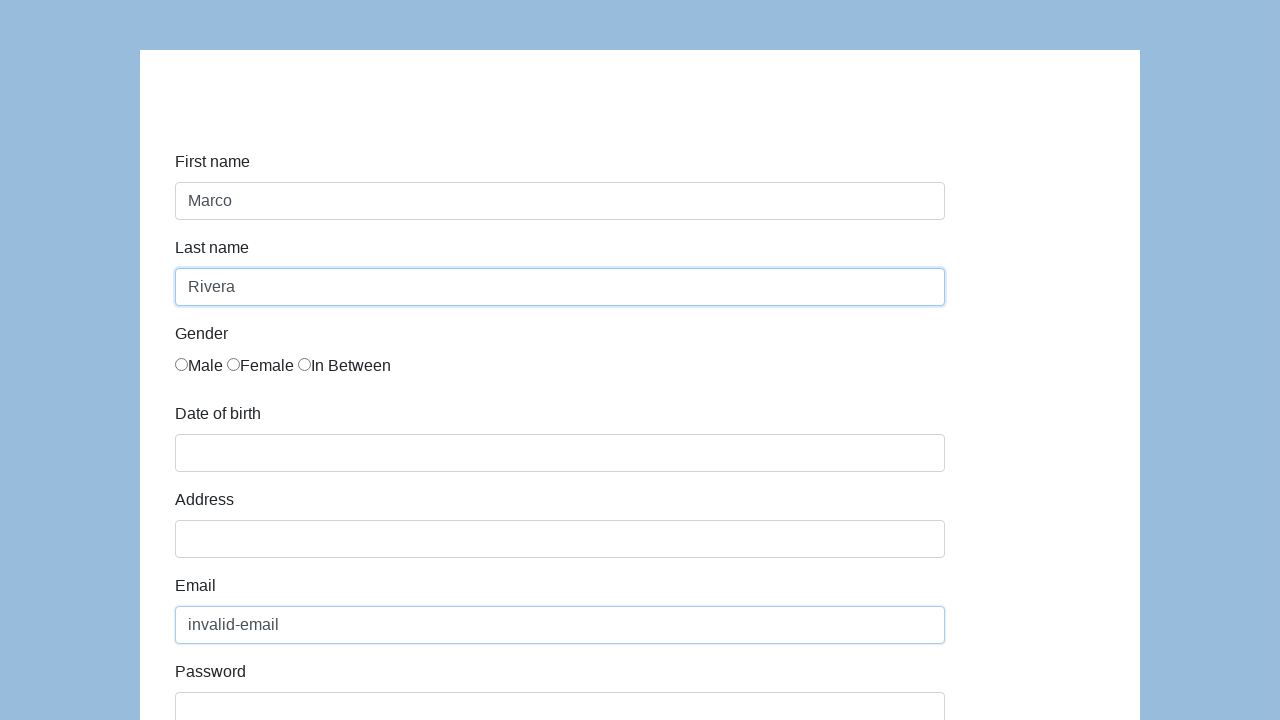

Filled password field with 'abc12345' on input[name='password'], input#password >> nth=0
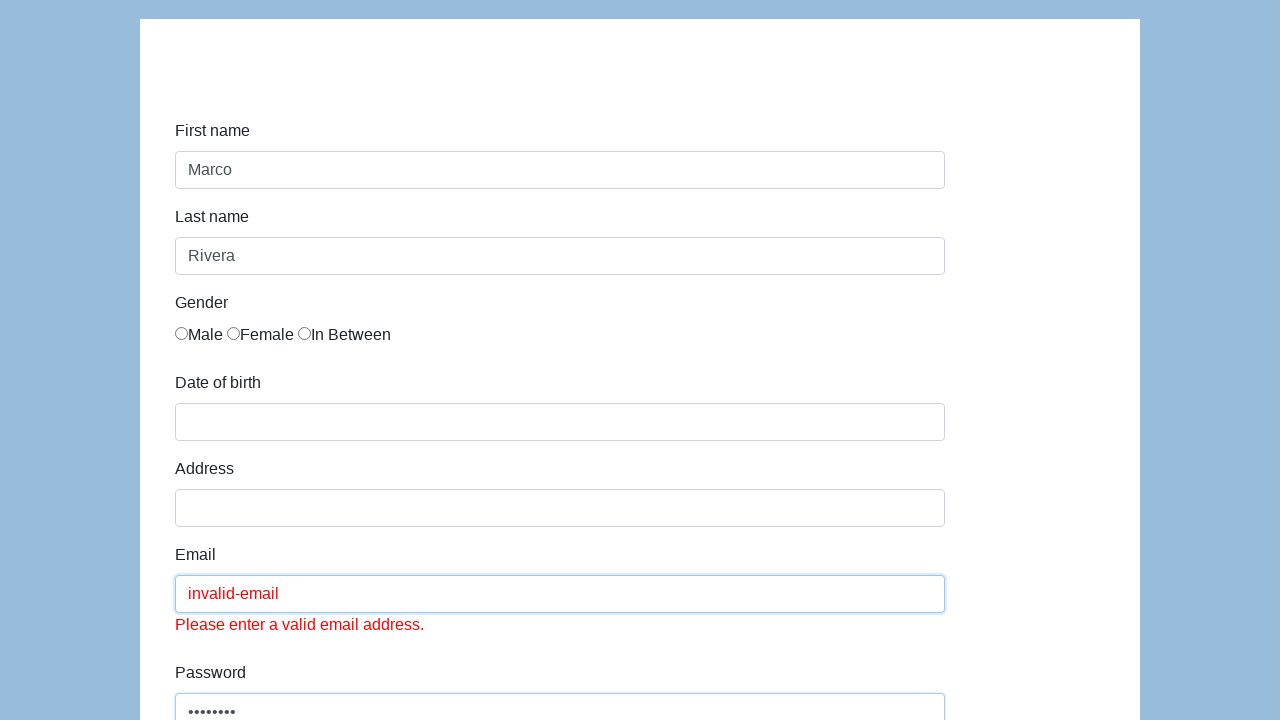

Clicked submit button to submit form with invalid email at (213, 665) on button[type='submit'], #submit >> nth=0
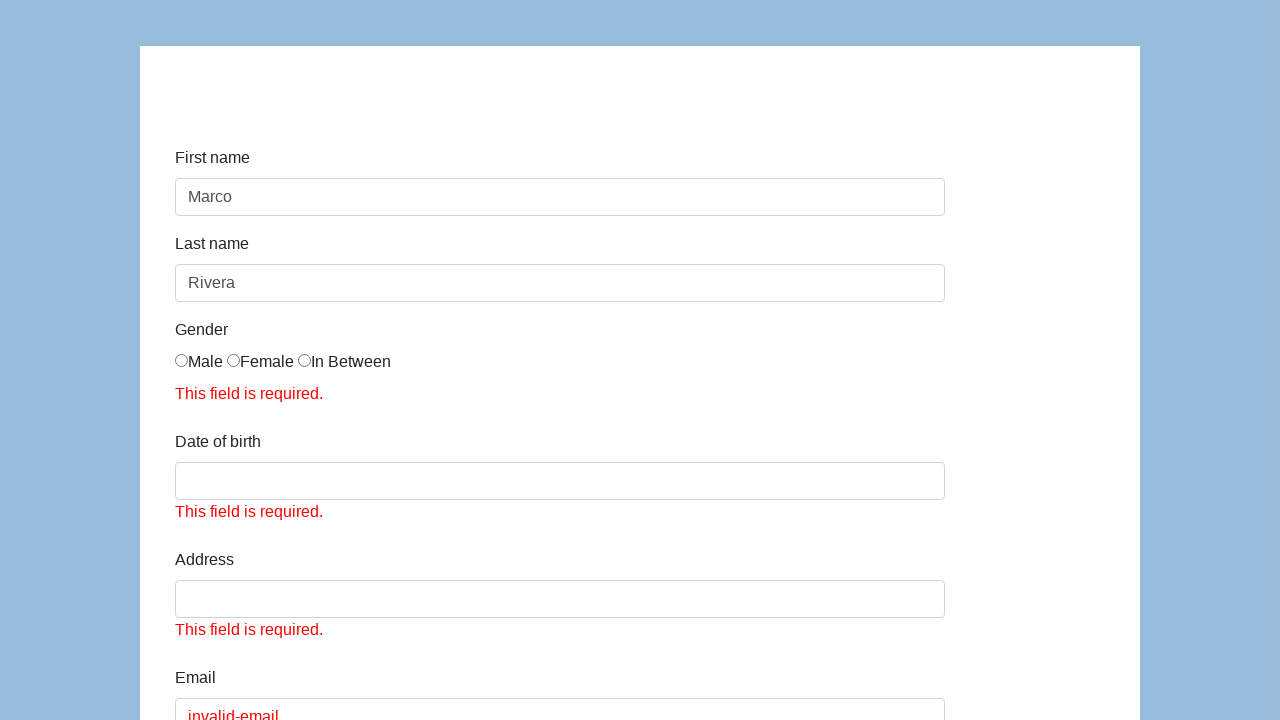

Waited 500ms to allow form validation and check for success message
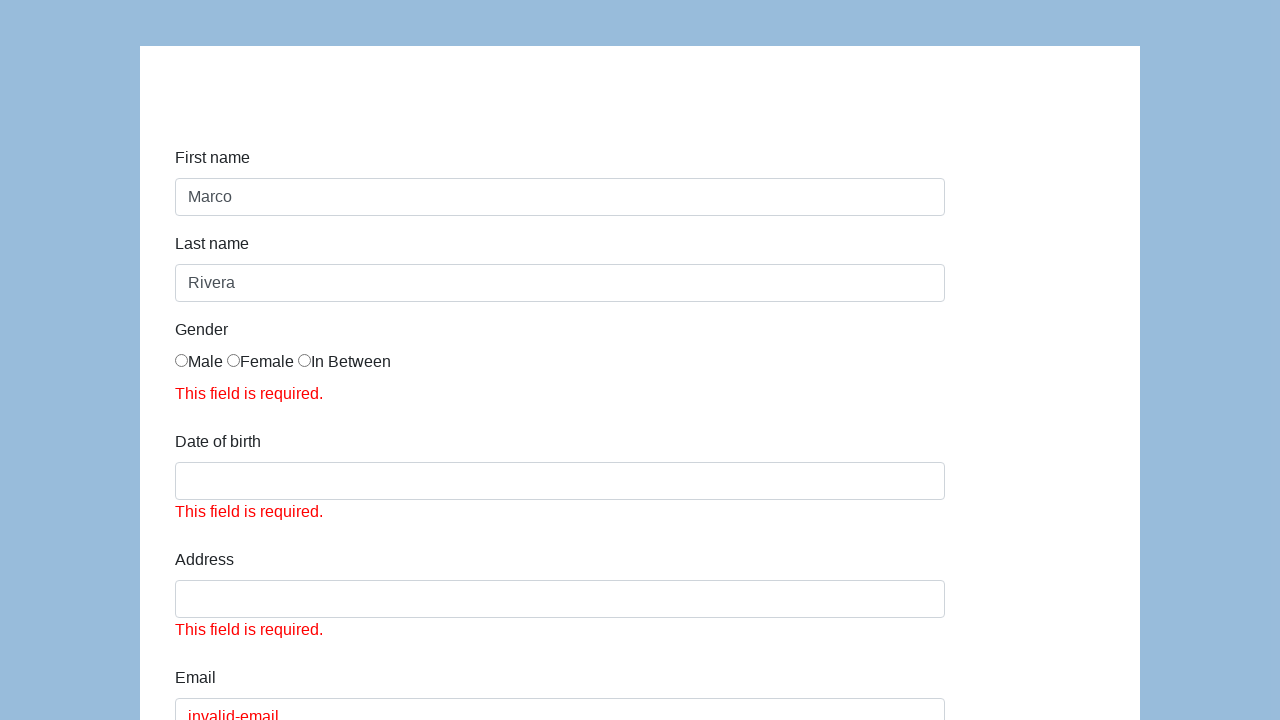

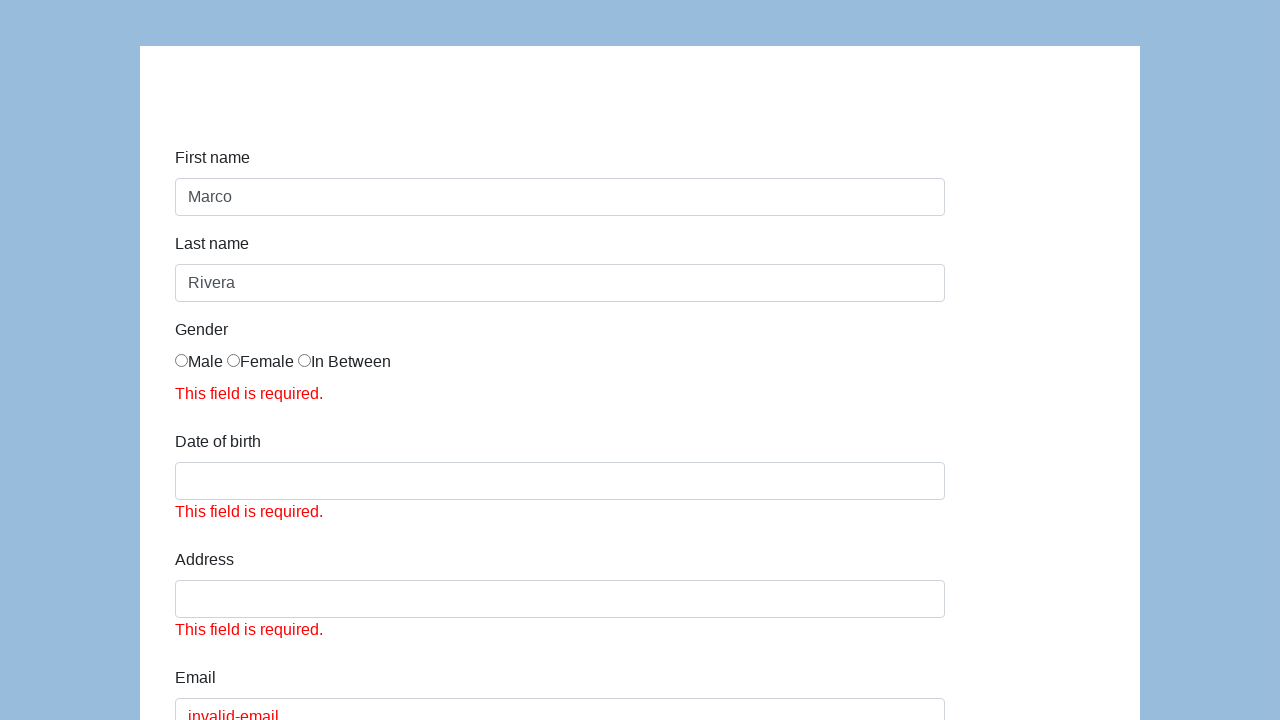